Tests hover functionality by moving the mouse over a figure element to reveal a hidden link, then clicking on that link to navigate to a user profile page.

Starting URL: http://the-internet.herokuapp.com/hovers

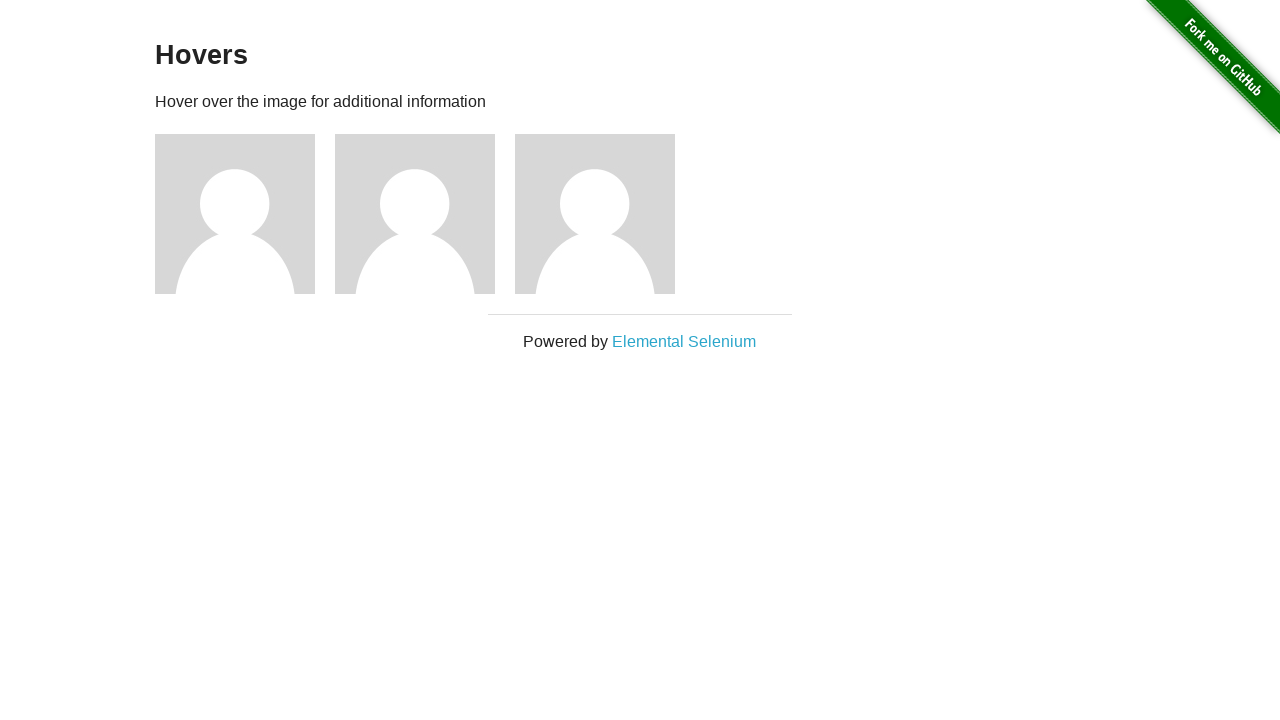

Waited for figure elements to load on hovers page
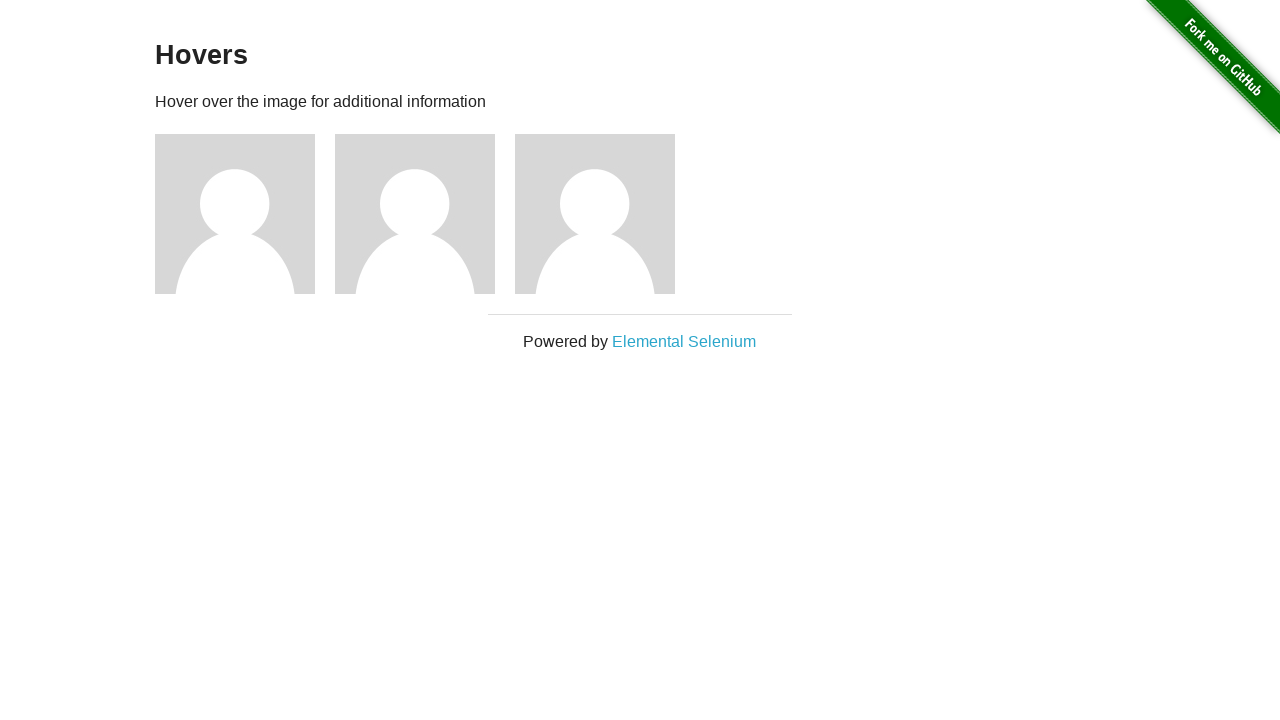

Hovered over the first figure element to reveal hidden link at (245, 214) on .figure >> nth=0
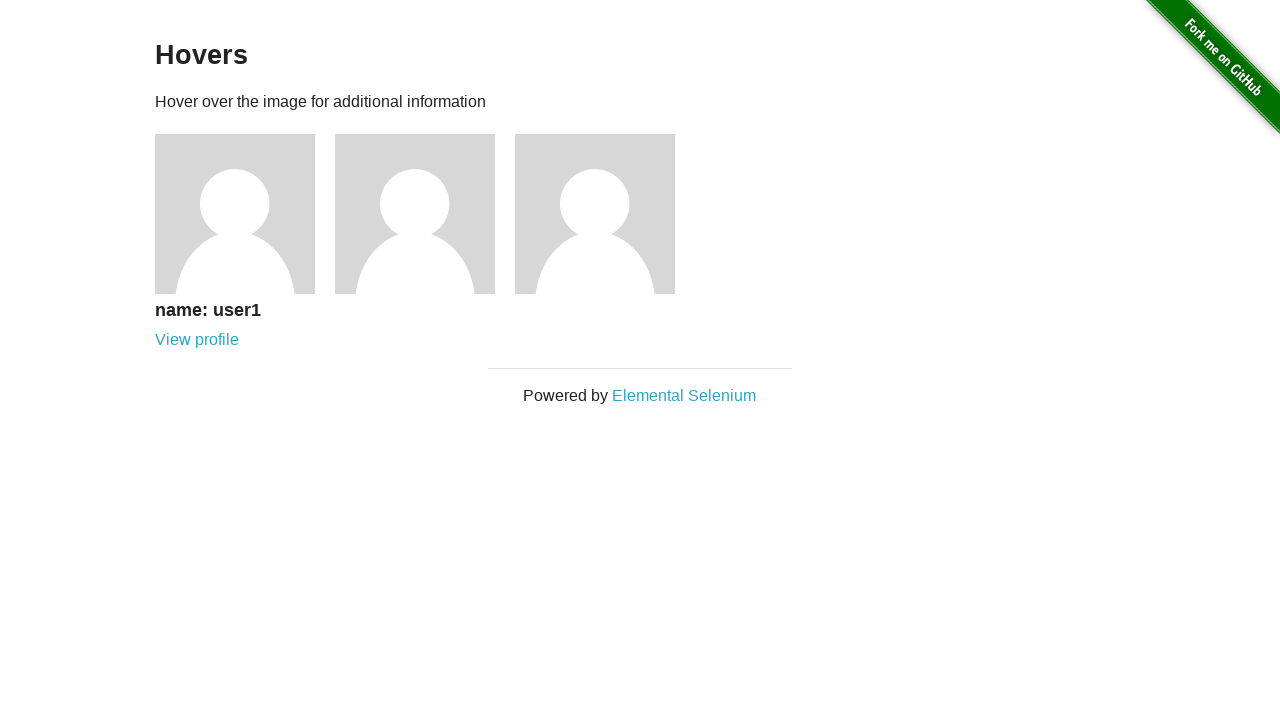

Clicked on the revealed link to navigate to user profile page at (197, 340) on [href='/users/1']
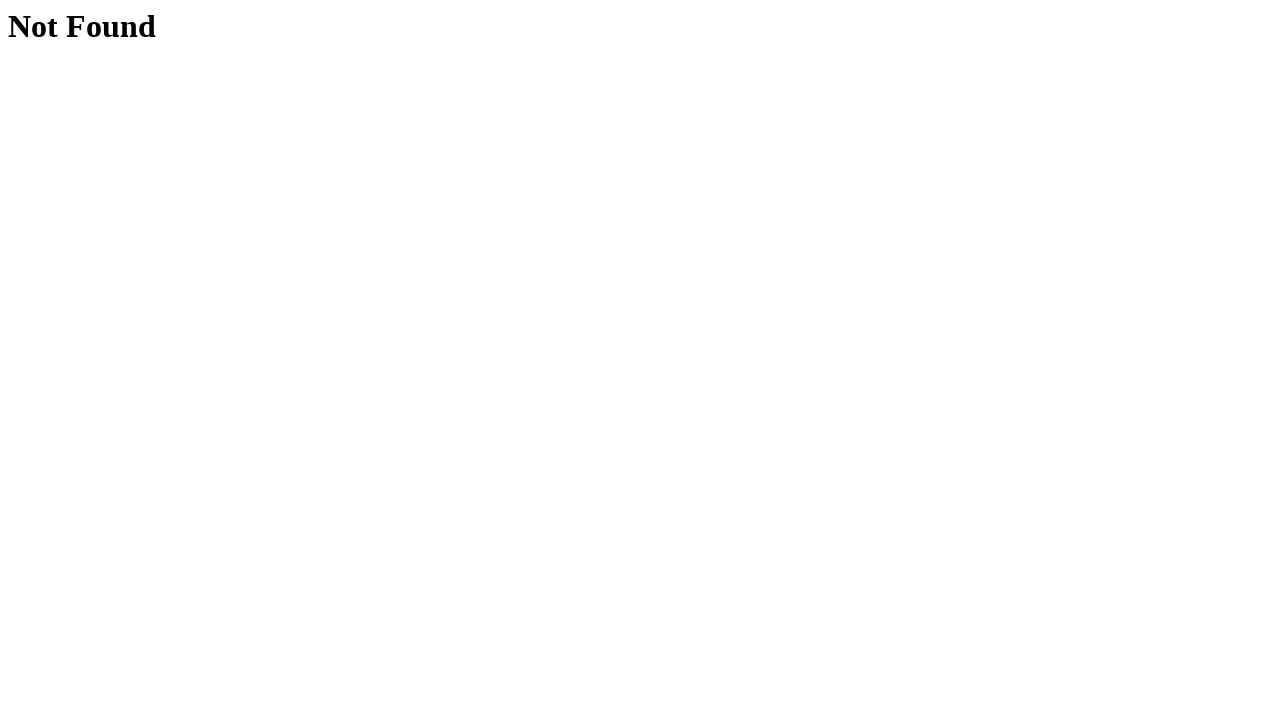

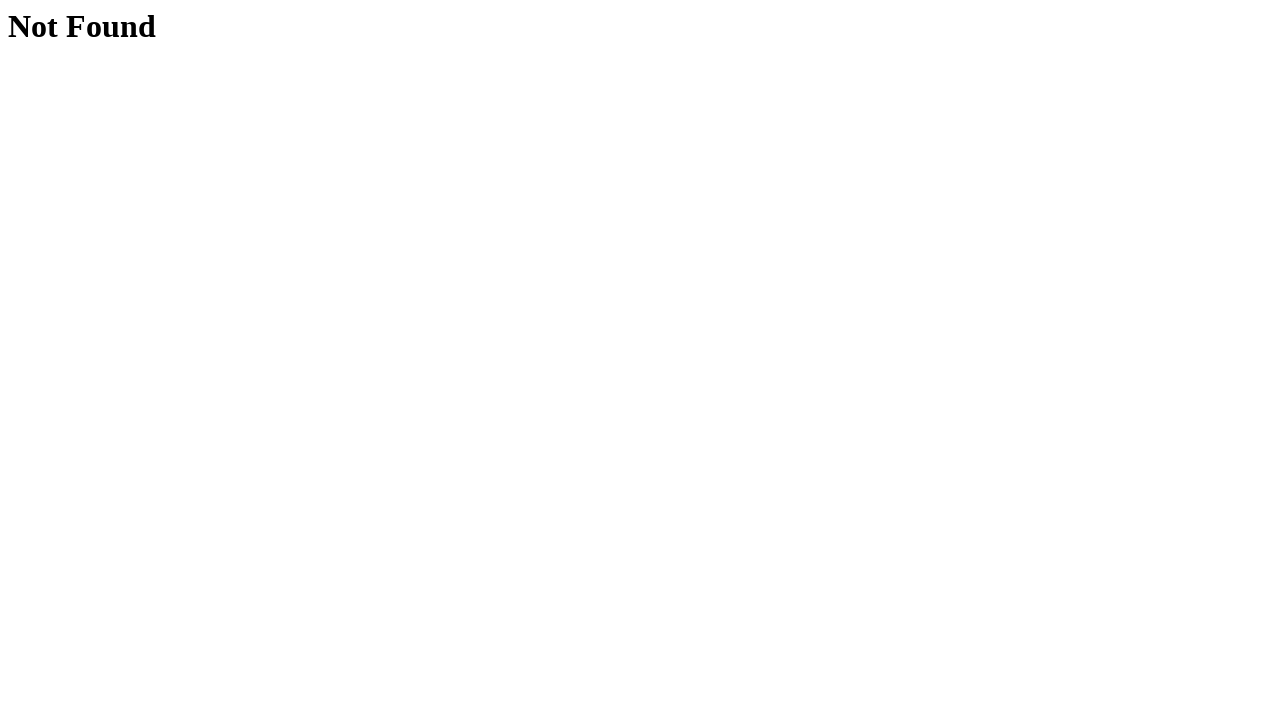